Tests a registration form by filling in personal information fields including name, address, email, phone, selecting gender, checking a hobby checkbox, and selecting a language from a dropdown.

Starting URL: https://demo.automationtesting.in/Register.html

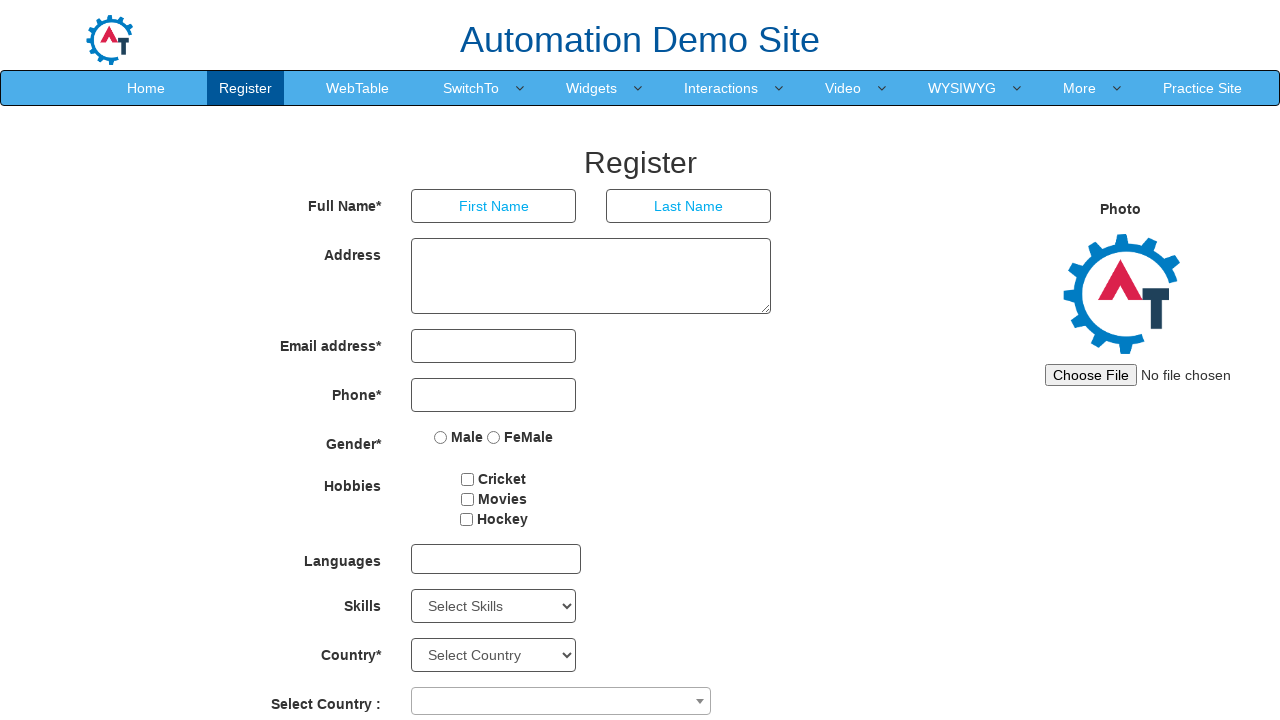

Filled first name field with 'Etech' on input[placeholder='First Name']
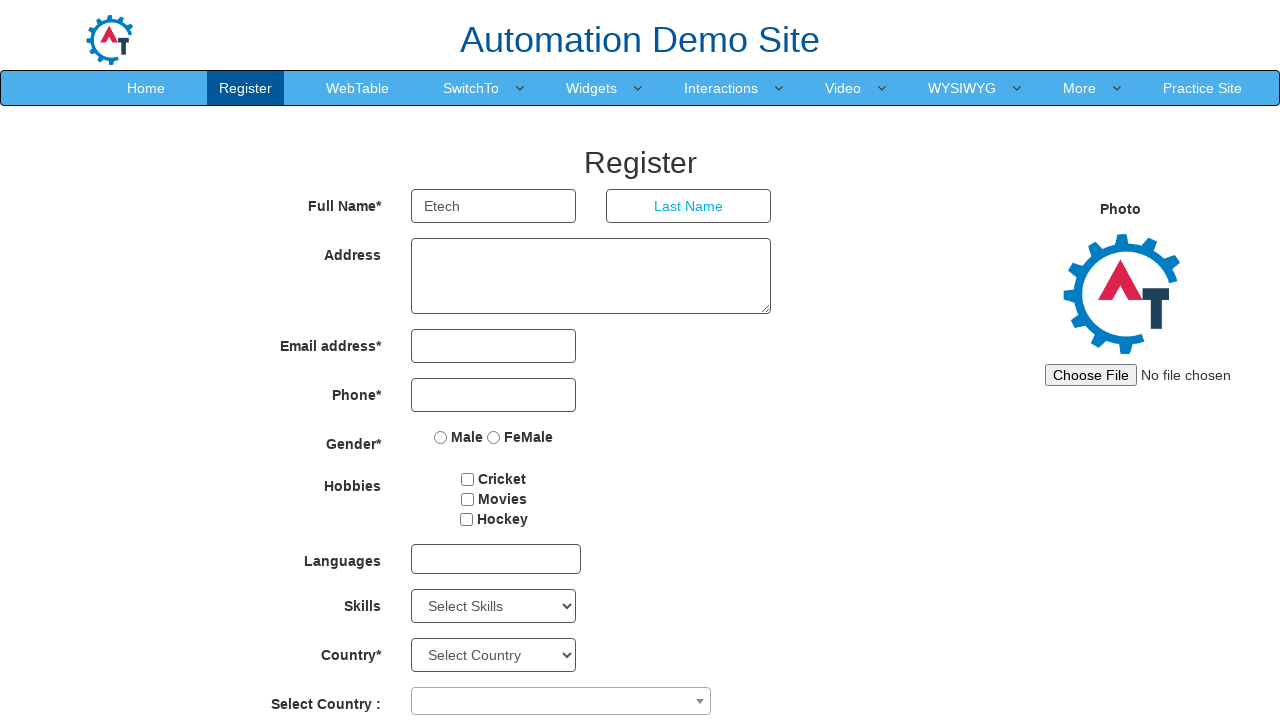

Filled last name field with 'Mentoria' on input[placeholder='Last Name']
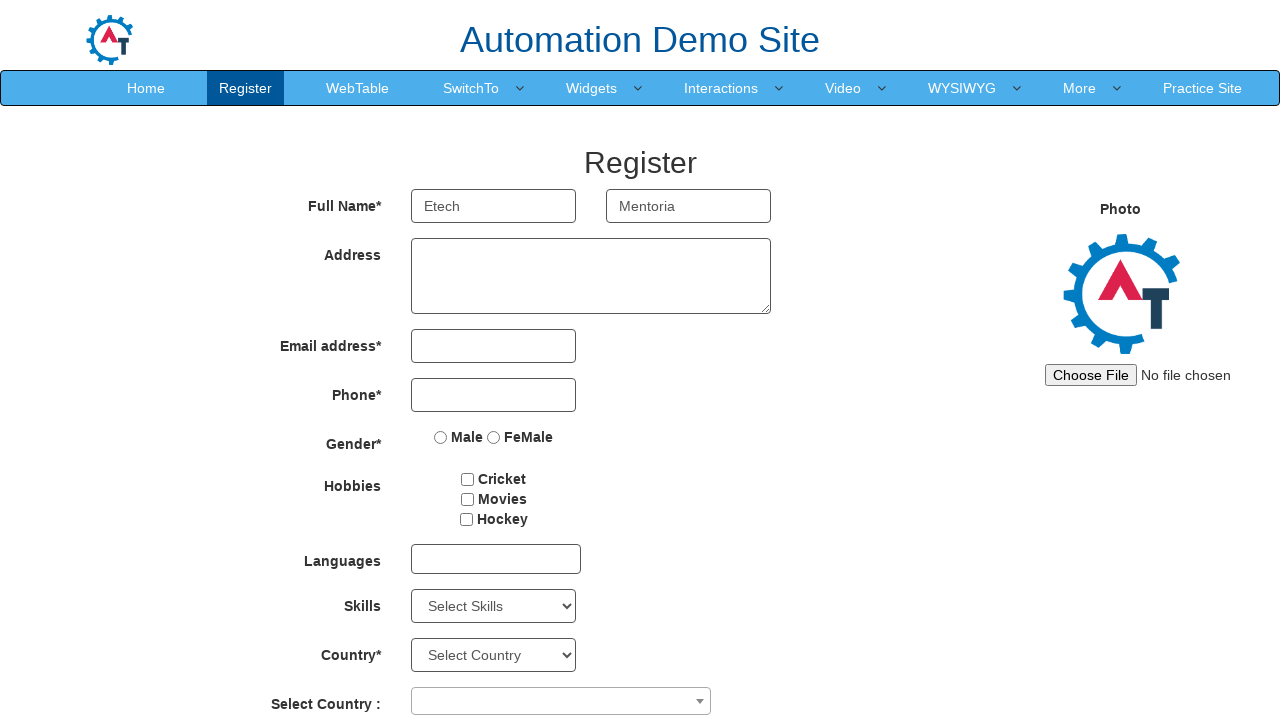

Filled address field with 'Teste Endereço' on textarea[ng-model='Adress']
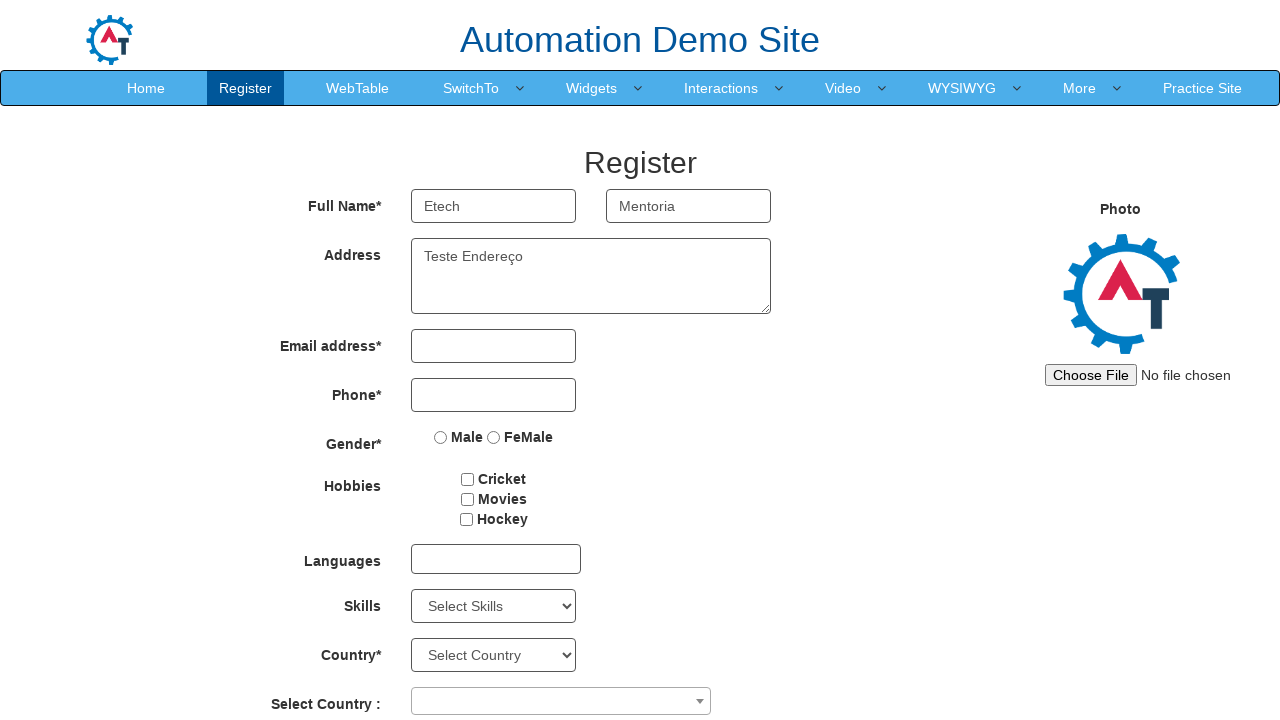

Filled email field with 'tstlinux.c@gmail.com' on input[type='email']
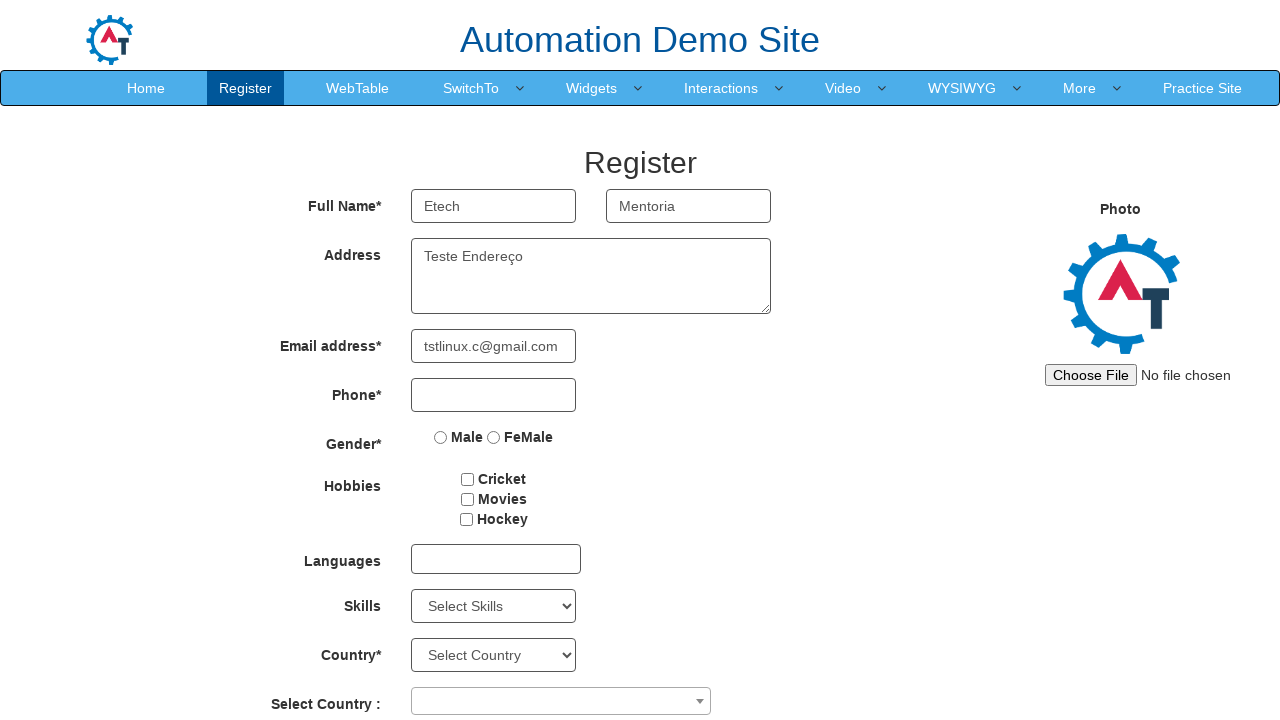

Filled phone number field with '8888888888' on input[type='tel']
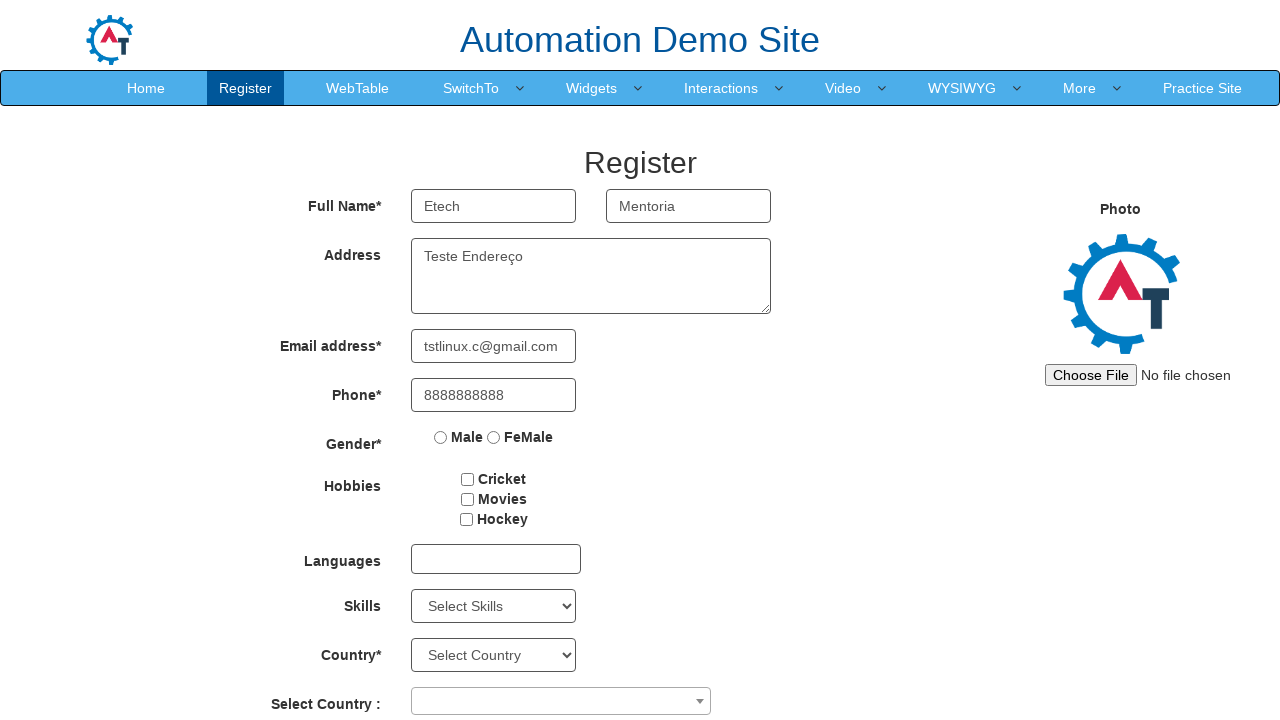

Selected Male gender option at (441, 437) on input[value='Male']
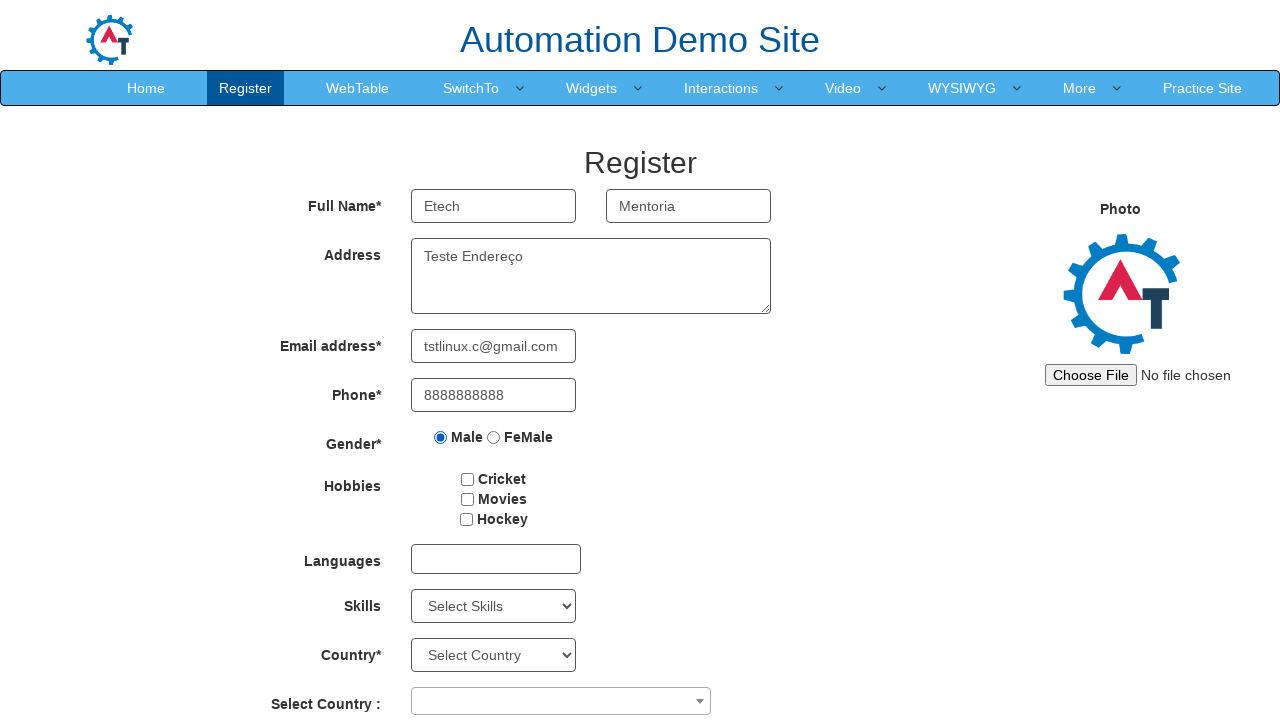

Checked hobby checkbox at (467, 499) on #checkbox2
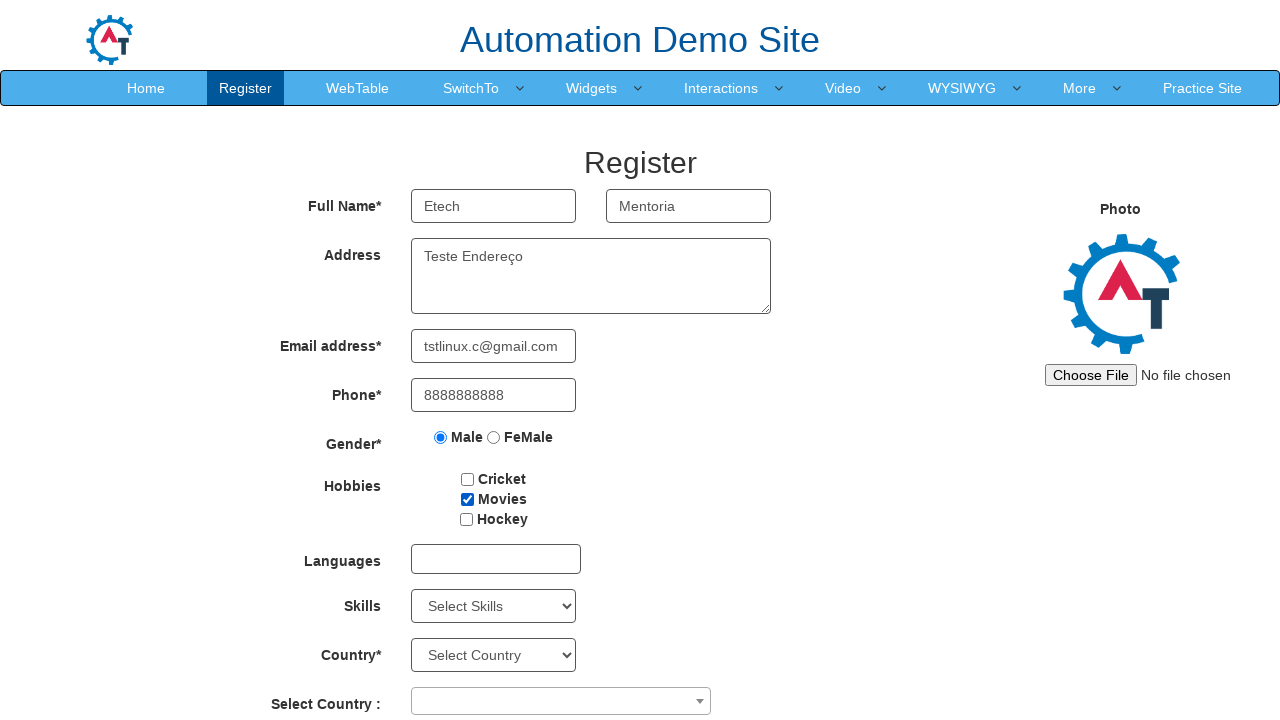

Clicked language dropdown to open it at (496, 559) on #msdd
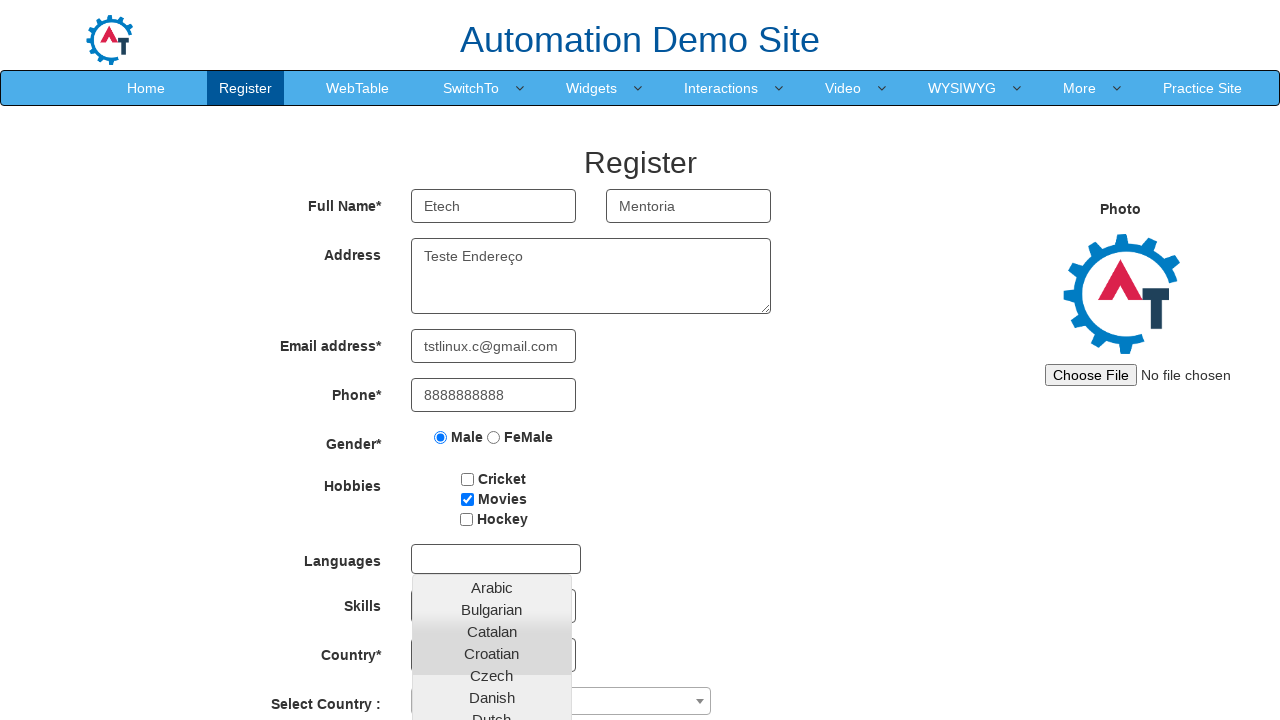

Selected Portuguese from language dropdown at (492, 688) on a.ui-corner-all:has-text('Portuguese')
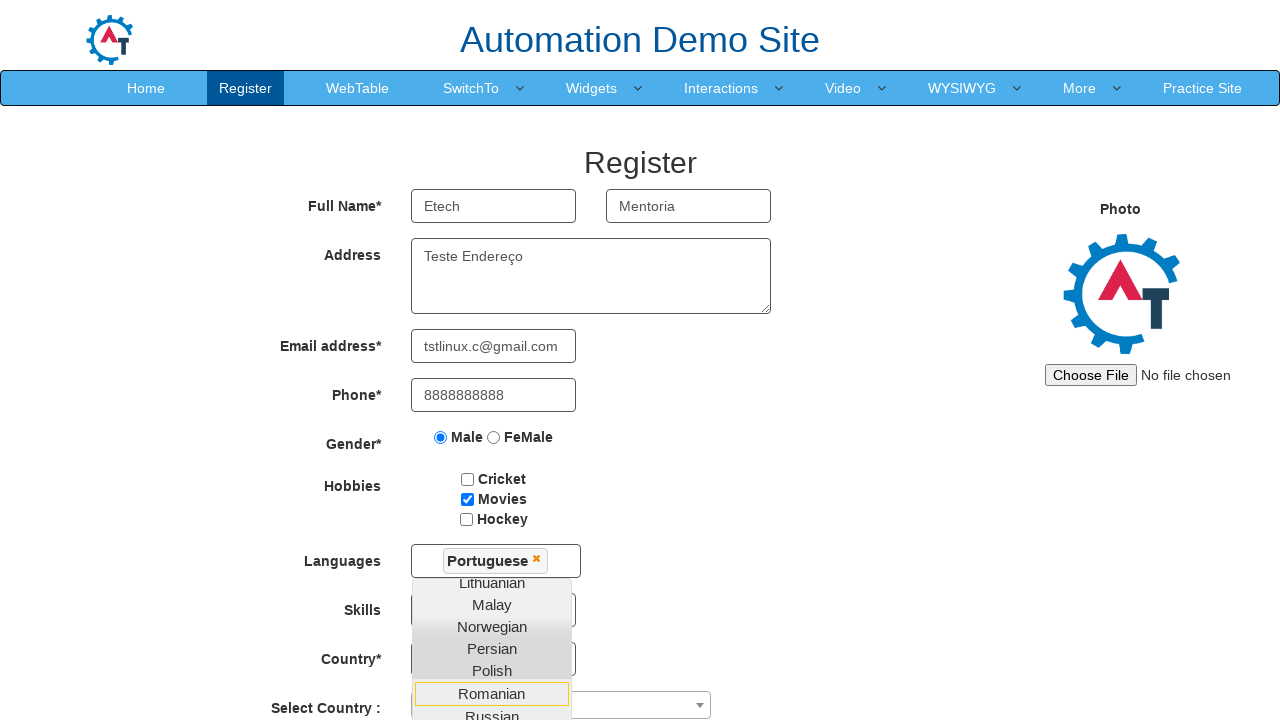

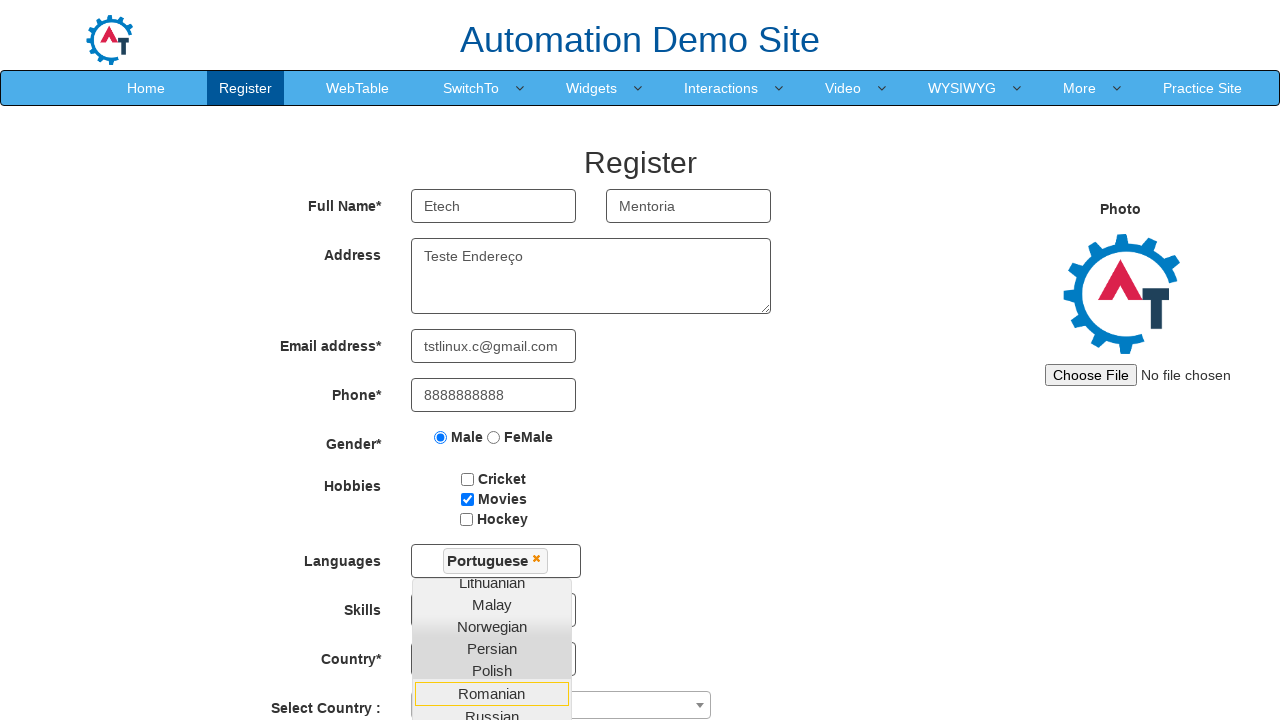